Tests mouse hover functionality by hovering over a navigation menu item and then clicking on a submenu link to navigate to Healthcare Products page

Starting URL: https://osudpotro.com/

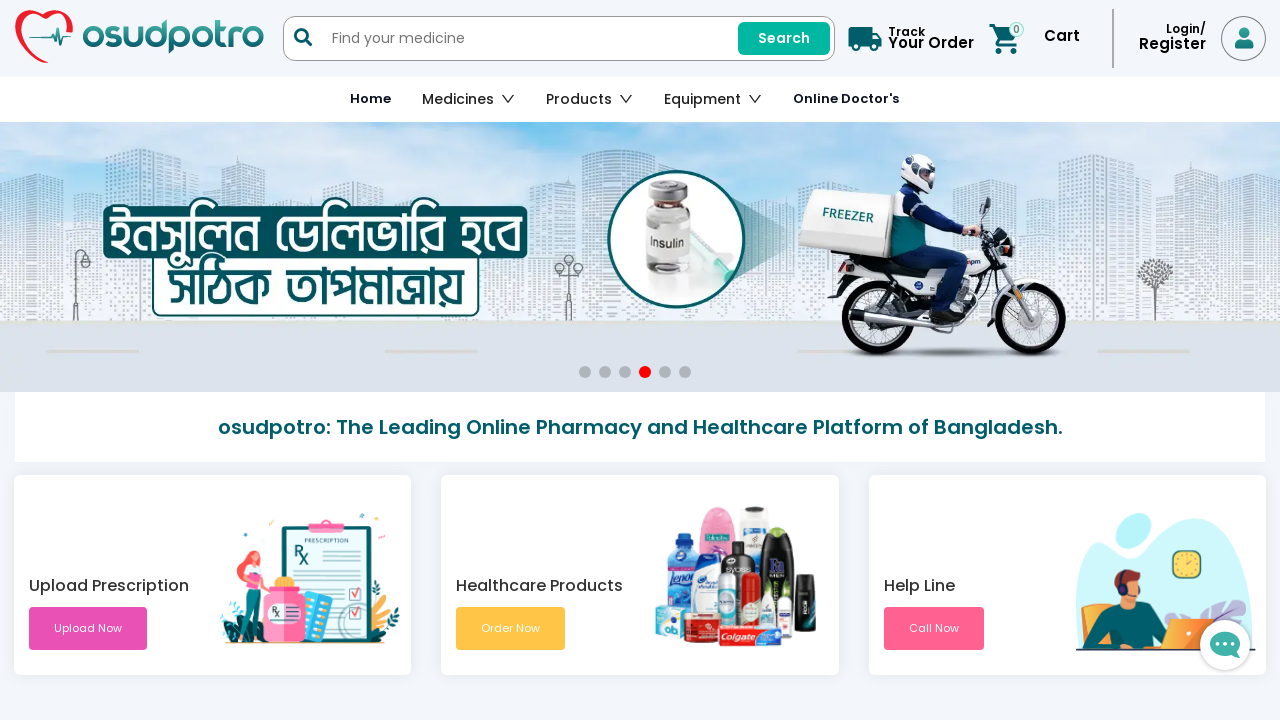

Hovered over the third navigation menu item at (590, 100) on xpath=//nav[@class='navbar navbar-expand navbar-light']//ul[contains(@class,'mai
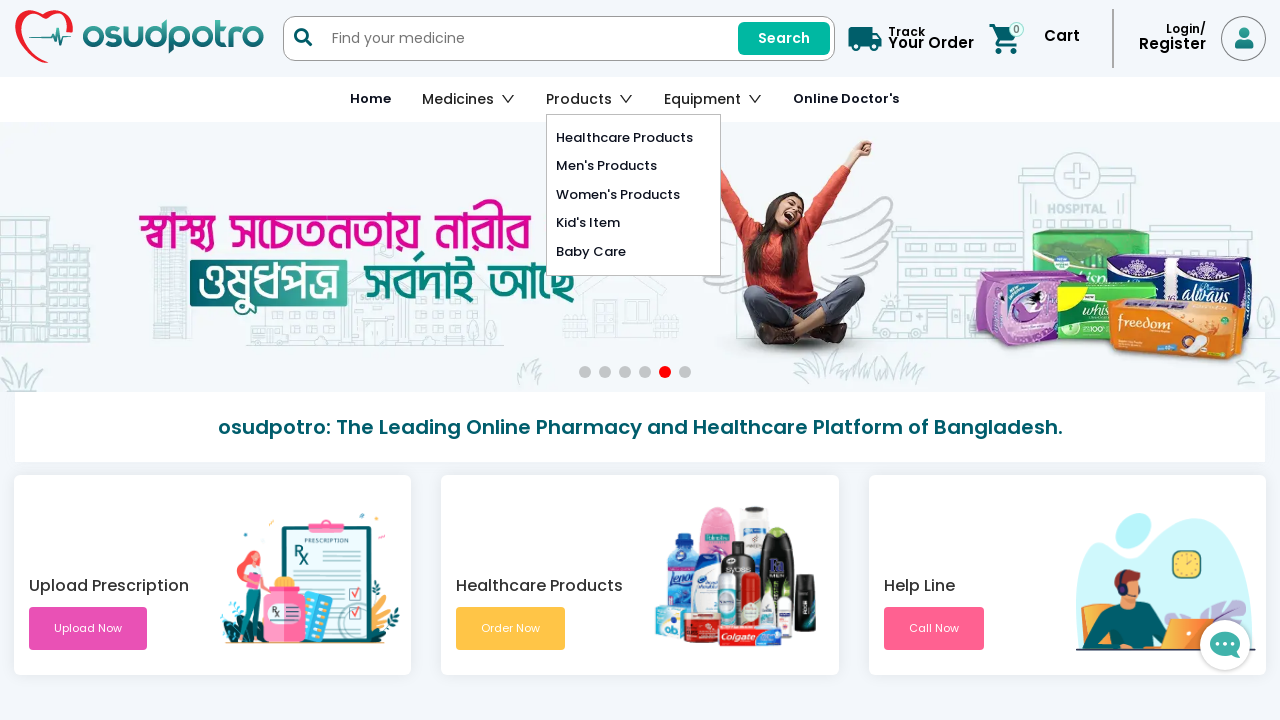

Waited 500ms for submenu to appear
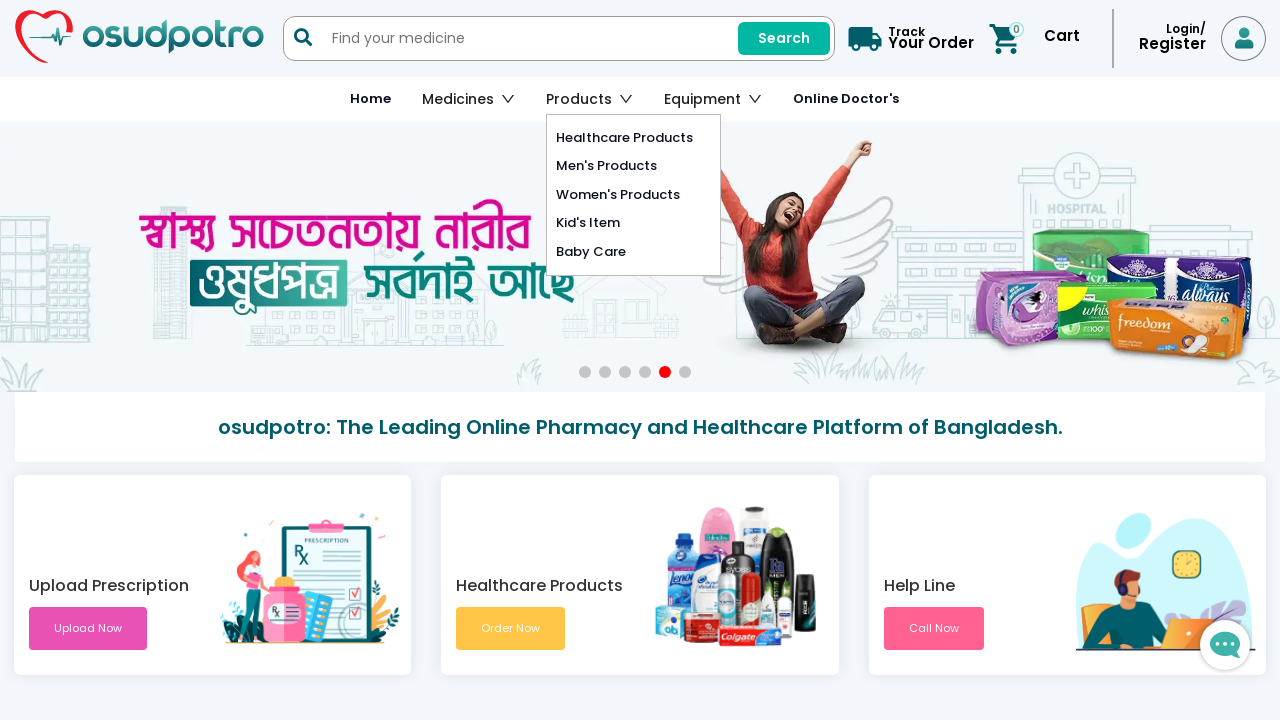

Clicked on Healthcare Products submenu link at (624, 138) on a:has-text('Healthcare Products')
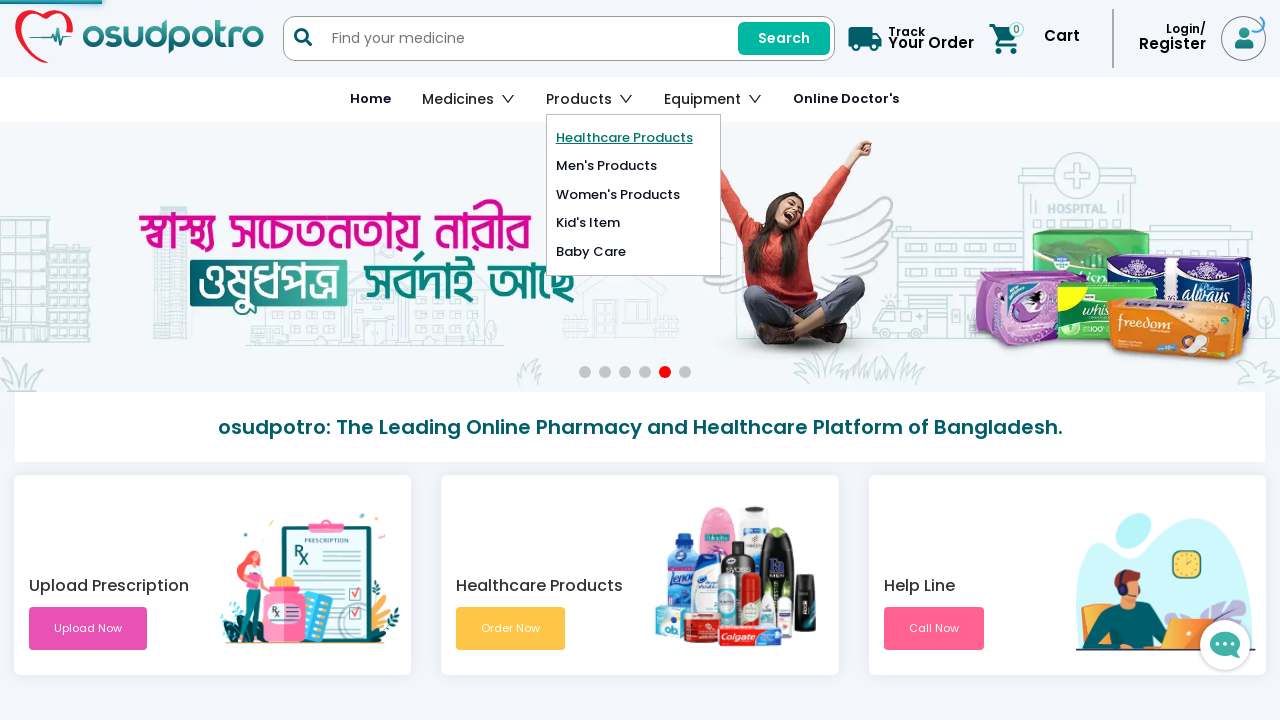

Healthcare Products page loaded successfully
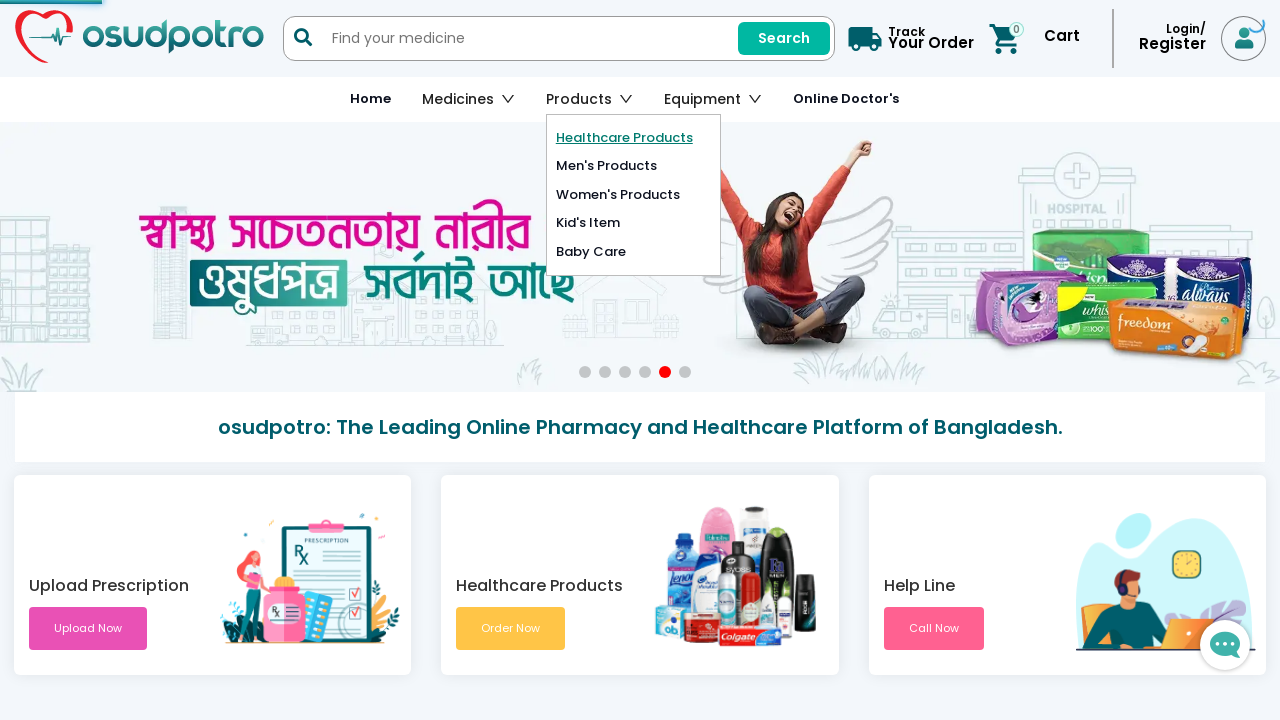

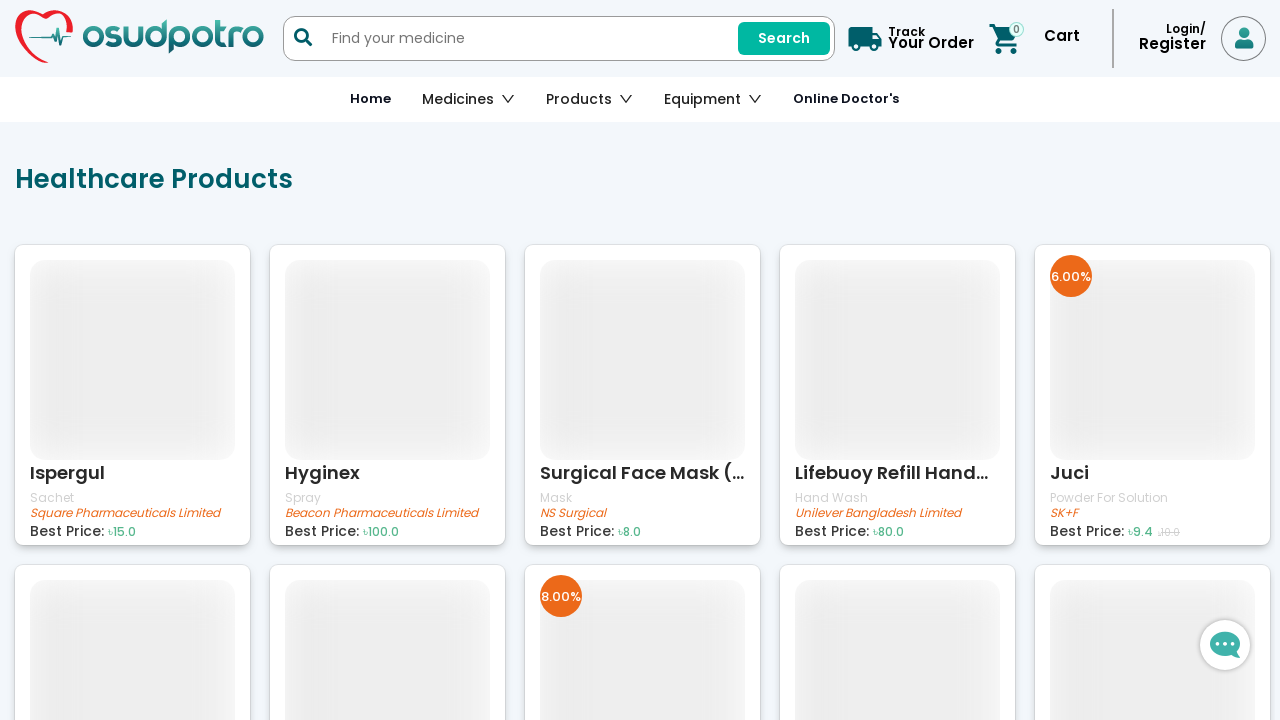